Tests JavaScript alert functionality by clicking a button that triggers a JS alert, accepting it, and verifying the result message is displayed.

Starting URL: http://practice.cydeo.com/javascript_alerts

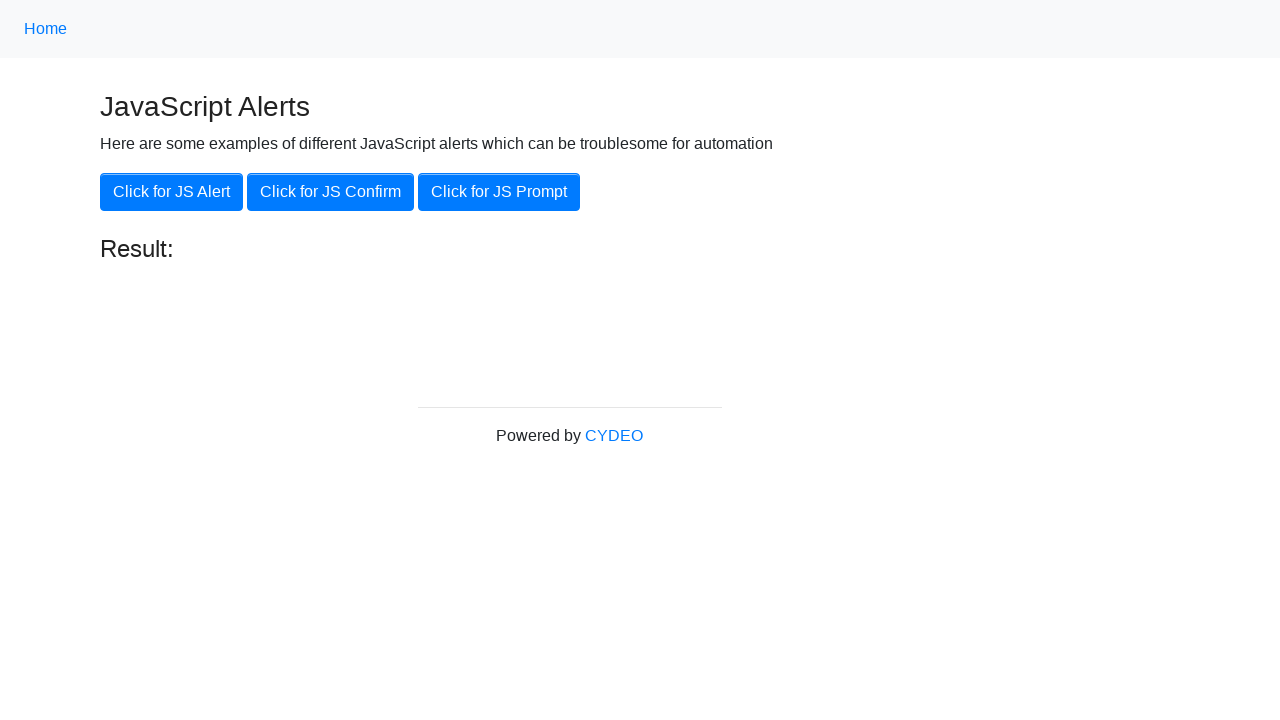

Clicked the 'Click for JS Alert' button at (172, 192) on xpath=//button[@onclick='jsAlert()']
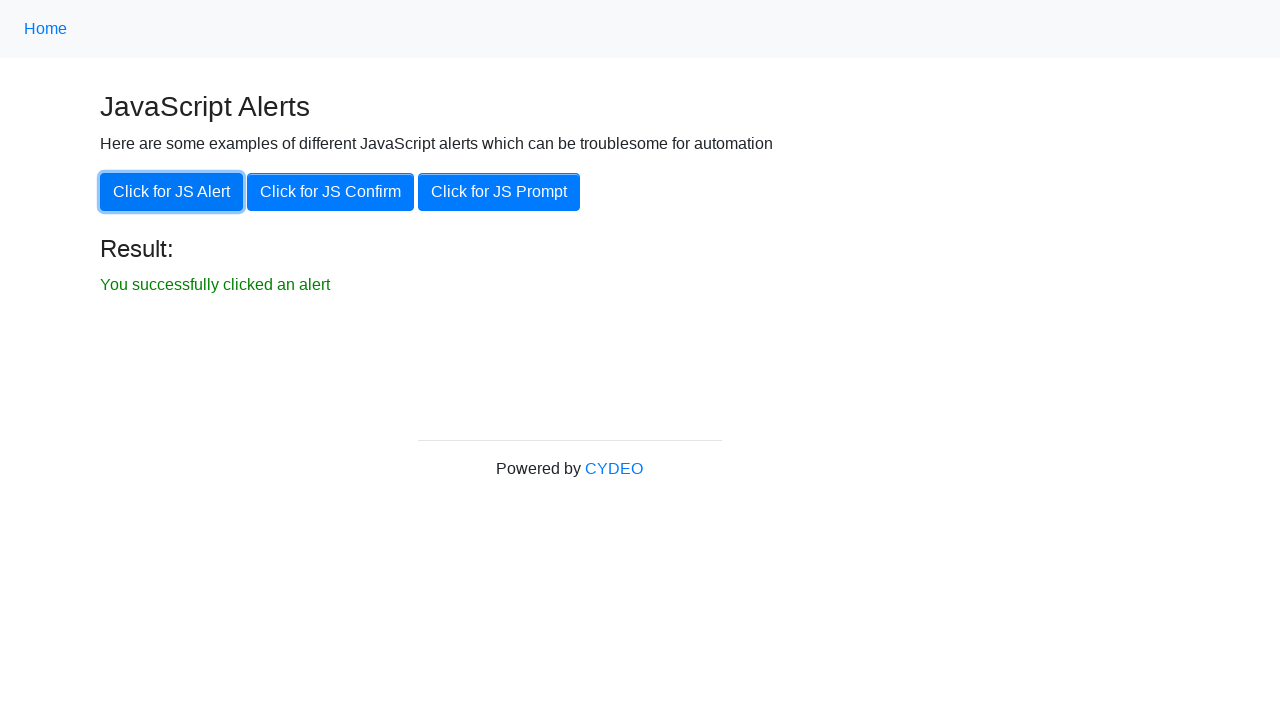

Set up dialog handler to accept alerts
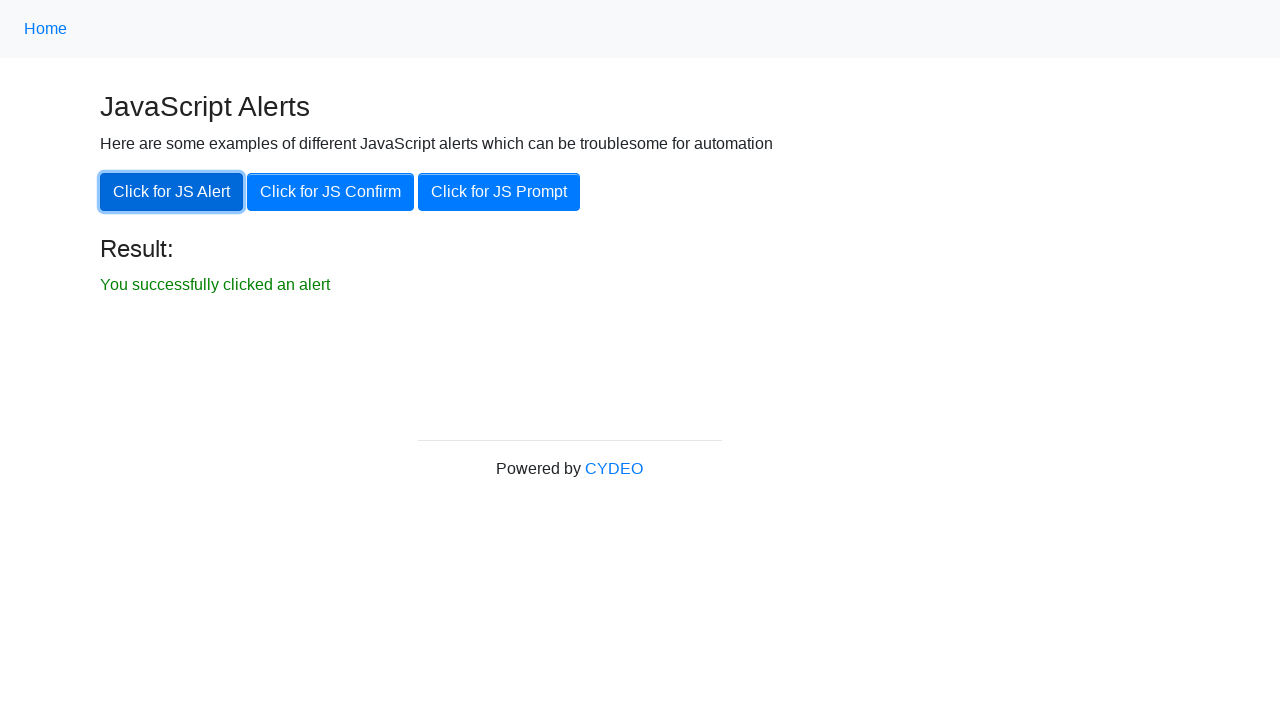

Clicked the alert button to trigger JS alert at (172, 192) on xpath=//button[@onclick='jsAlert()']
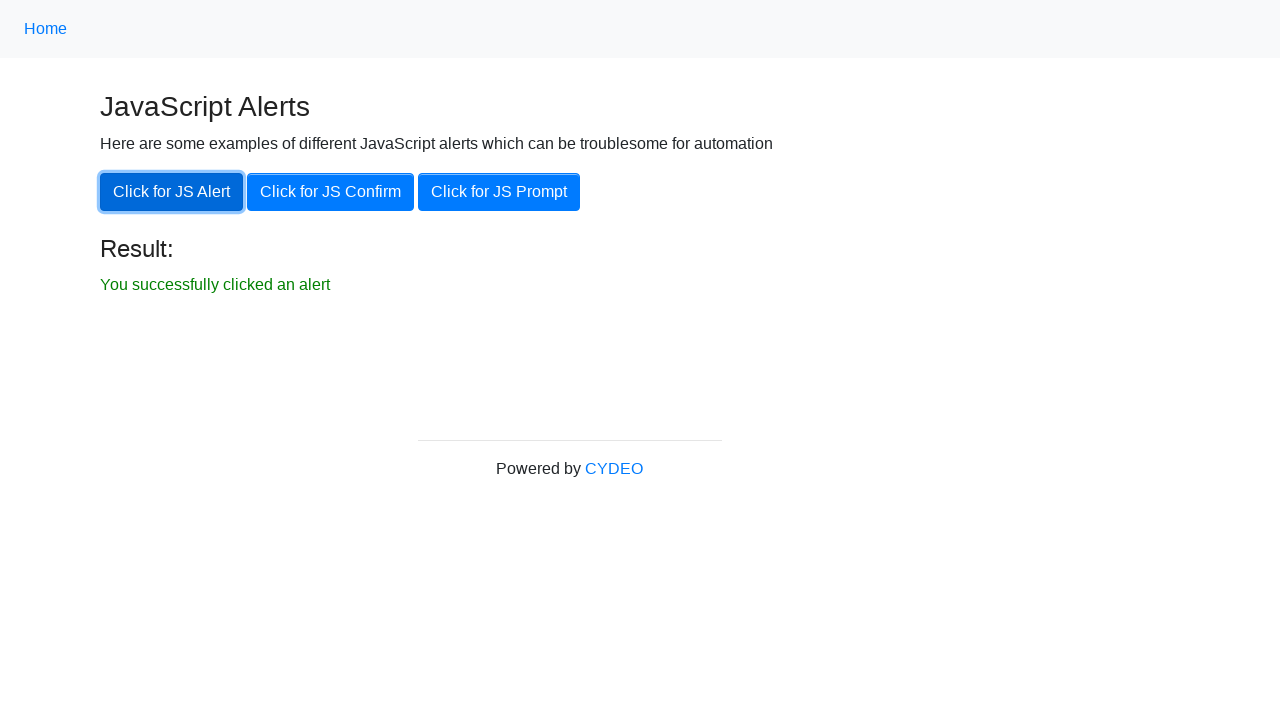

Result message element appeared on page
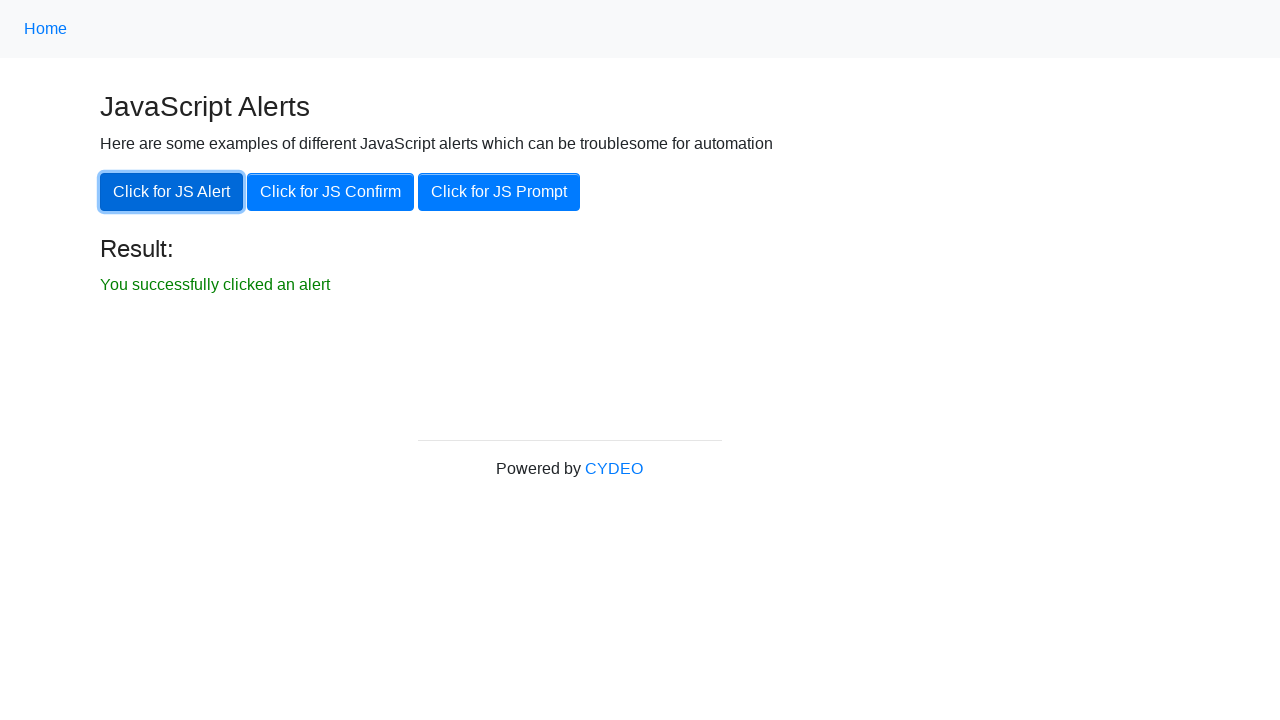

Retrieved result message text
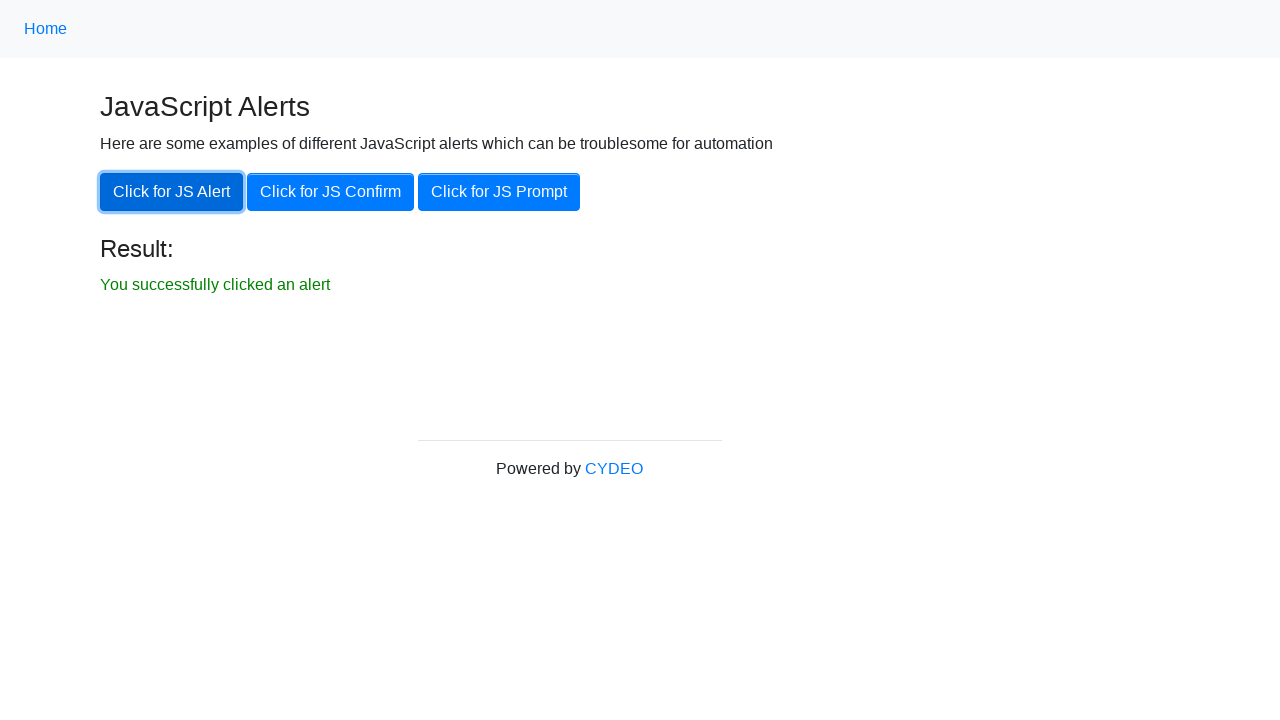

Verified result message equals 'You successfully clicked an alert'
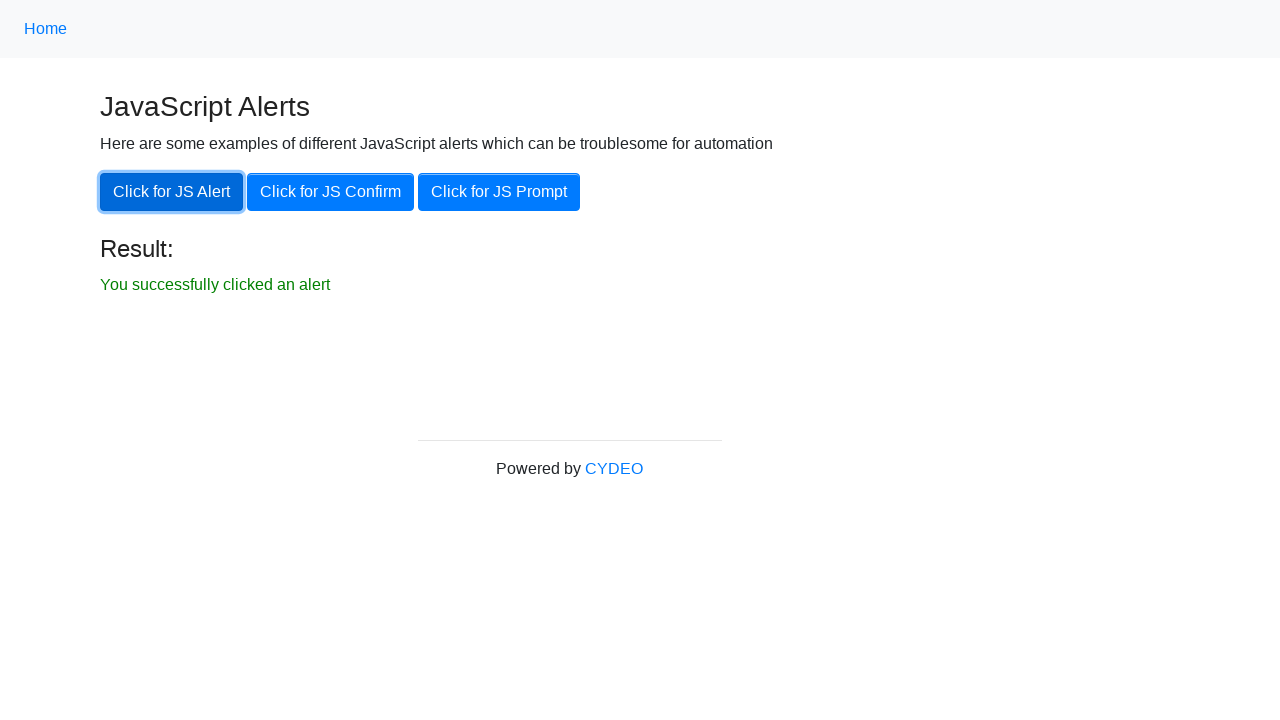

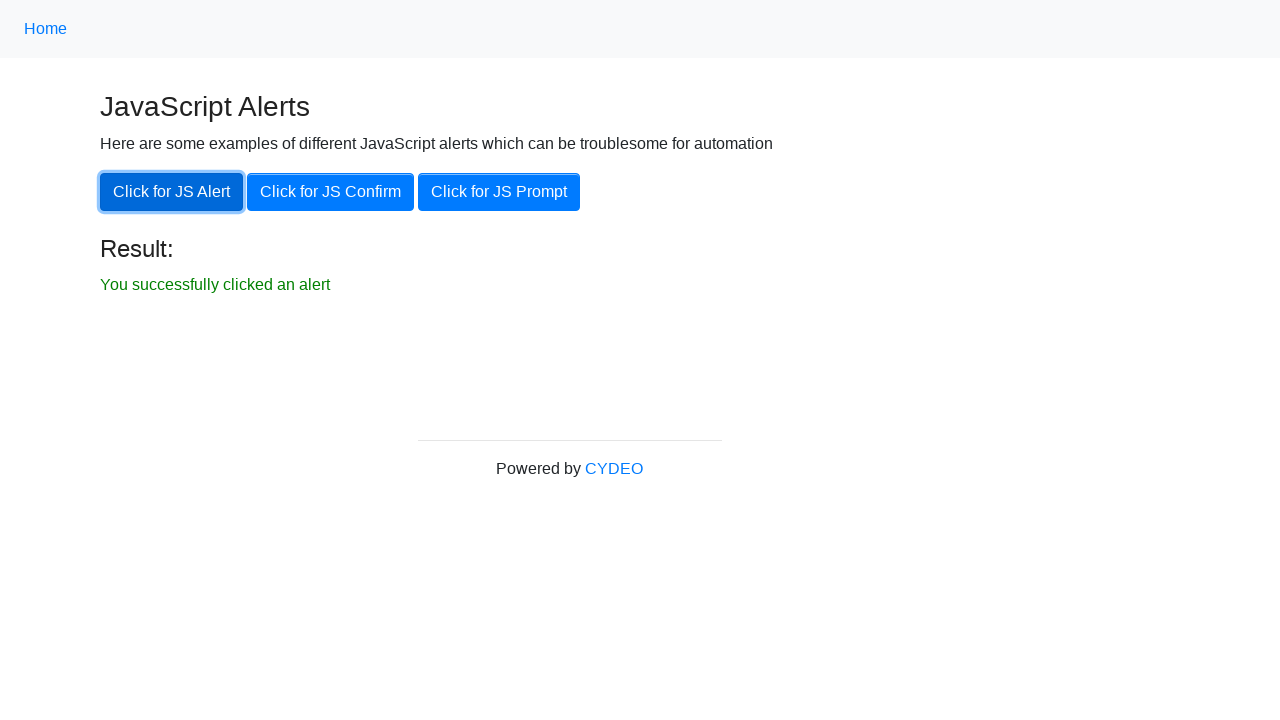